Tests a registration form by filling in first name, last name, and email fields, then submitting the form and verifying successful registration message

Starting URL: http://suninjuly.github.io/registration1.html

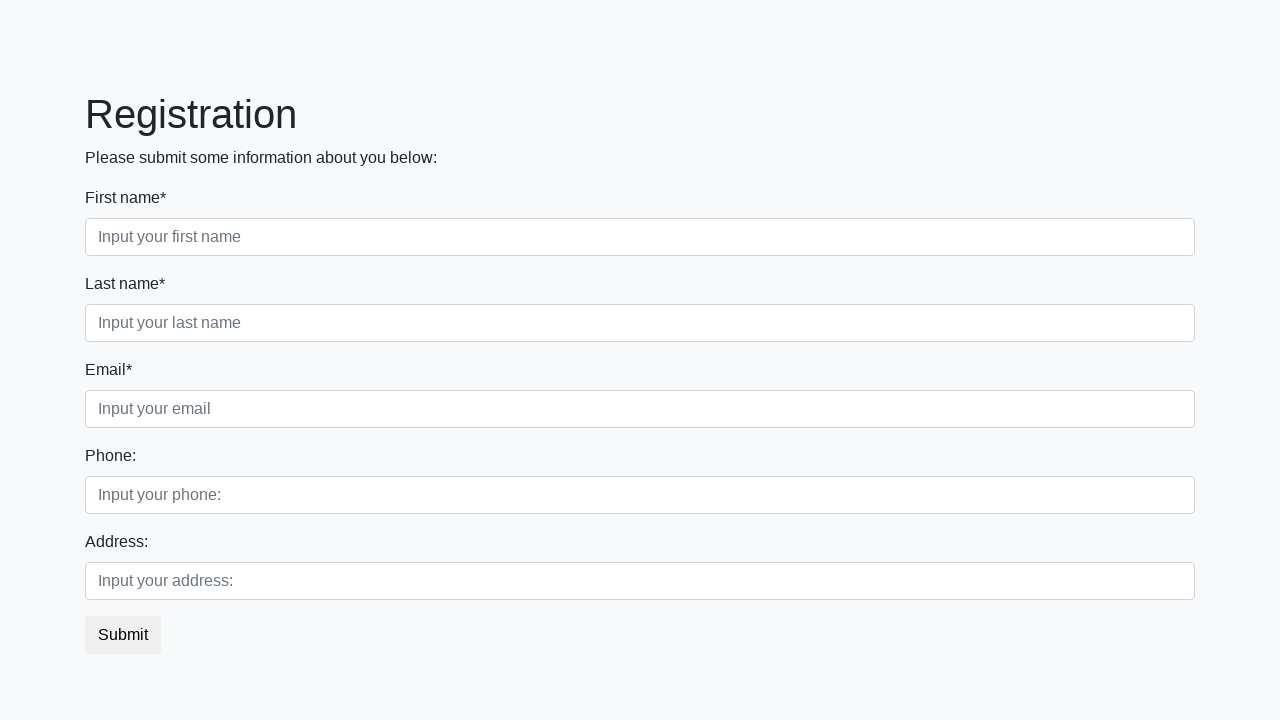

Filled first name field with 'John' on //input[contains(@placeholder, 'first')]
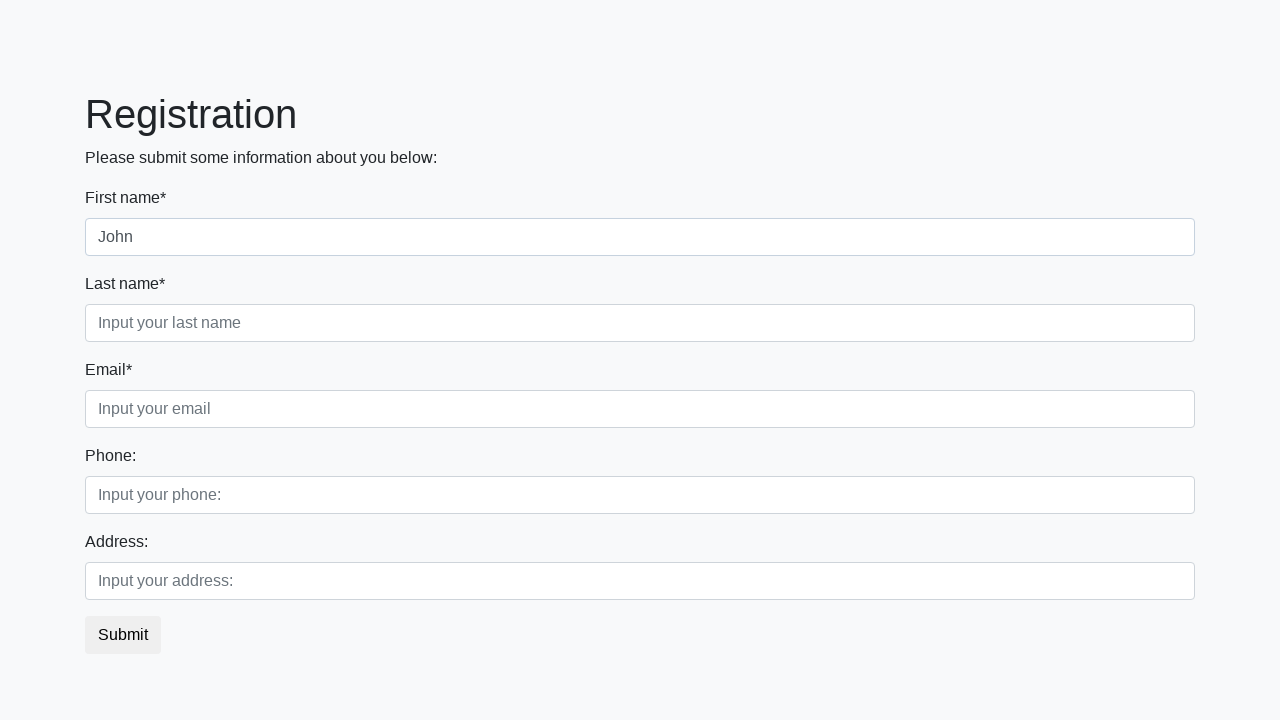

Filled last name field with 'Smith' on //input[contains(@placeholder, 'last')]
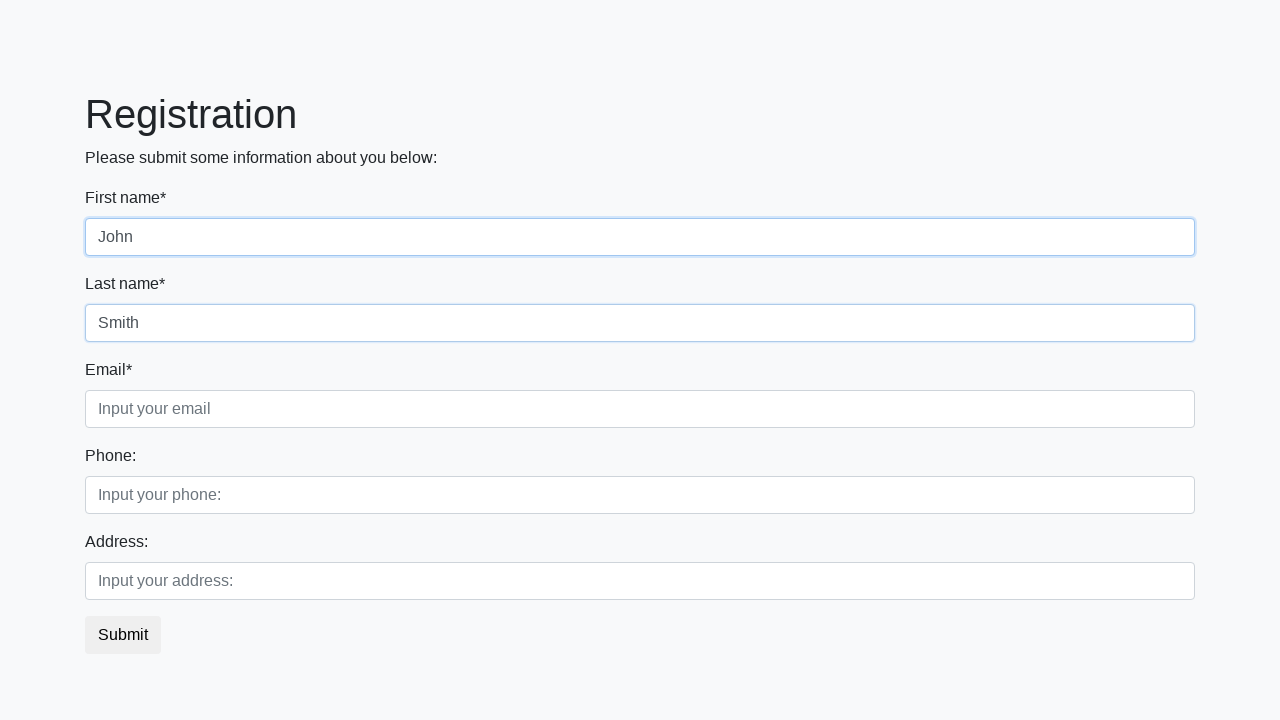

Filled email field with 'john.smith@example.com' on //input[contains(@placeholder, 'email')]
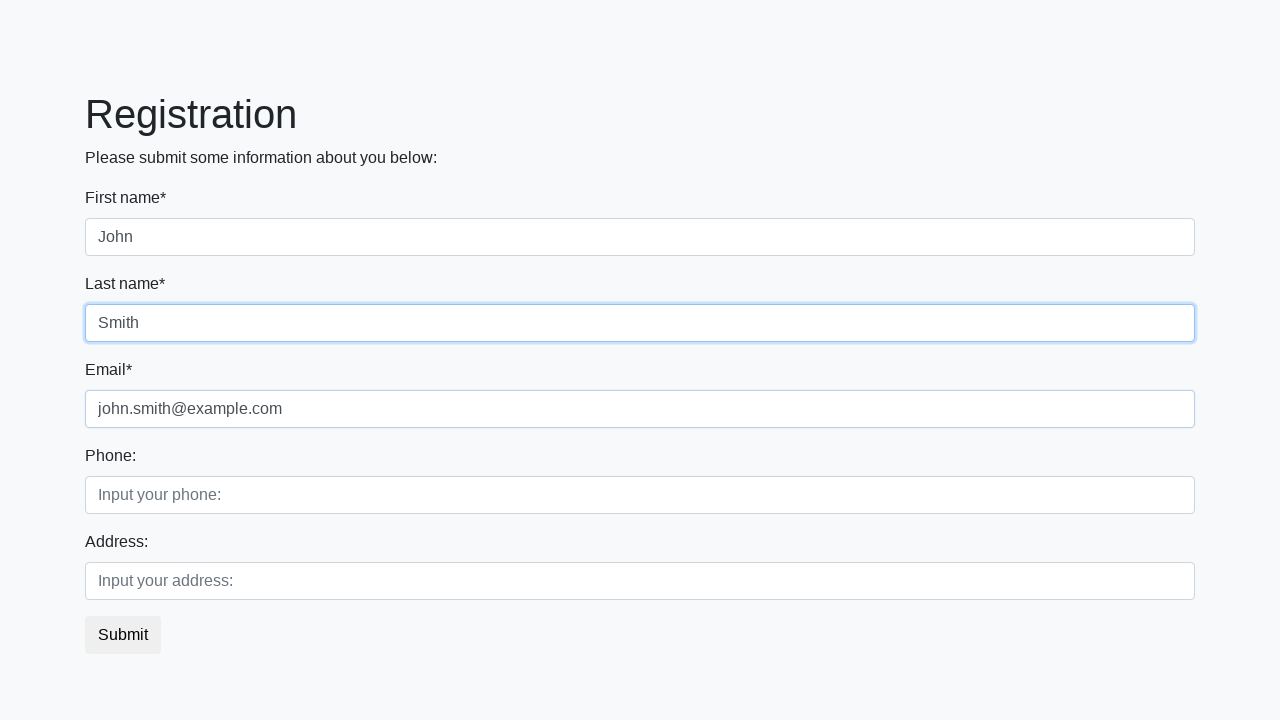

Clicked submit button to register at (123, 635) on button.btn
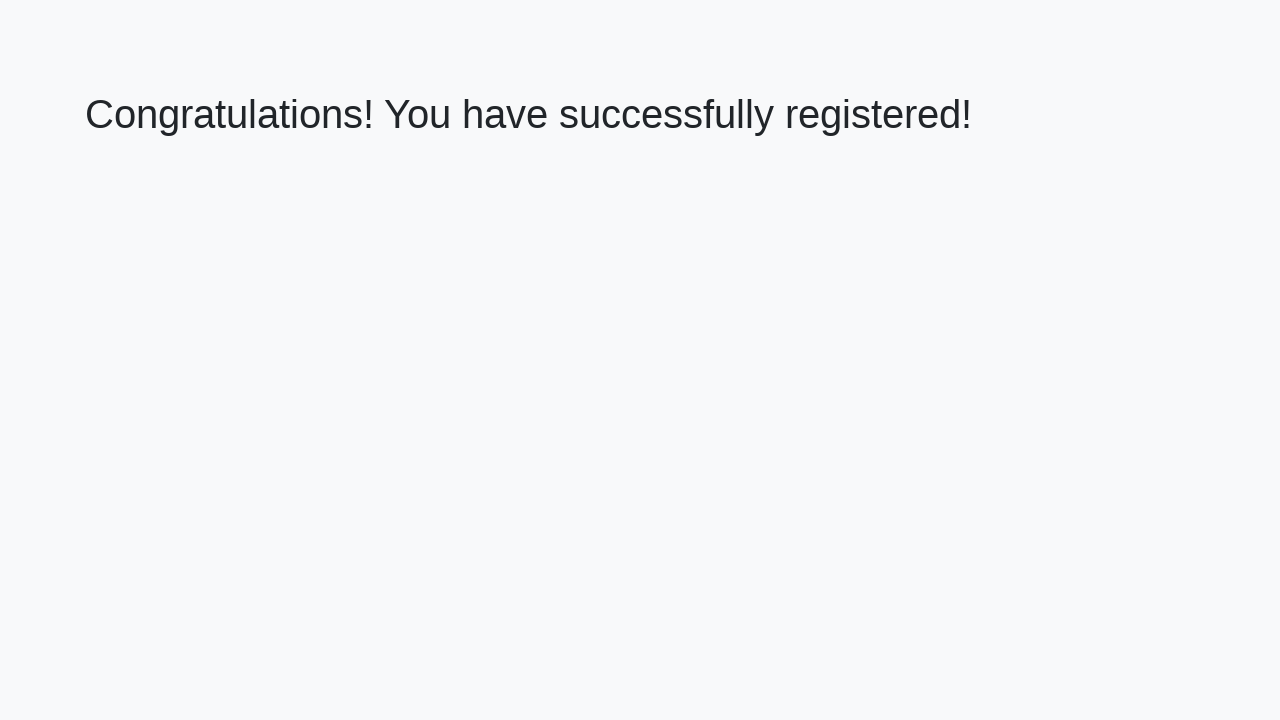

Success message appeared on page
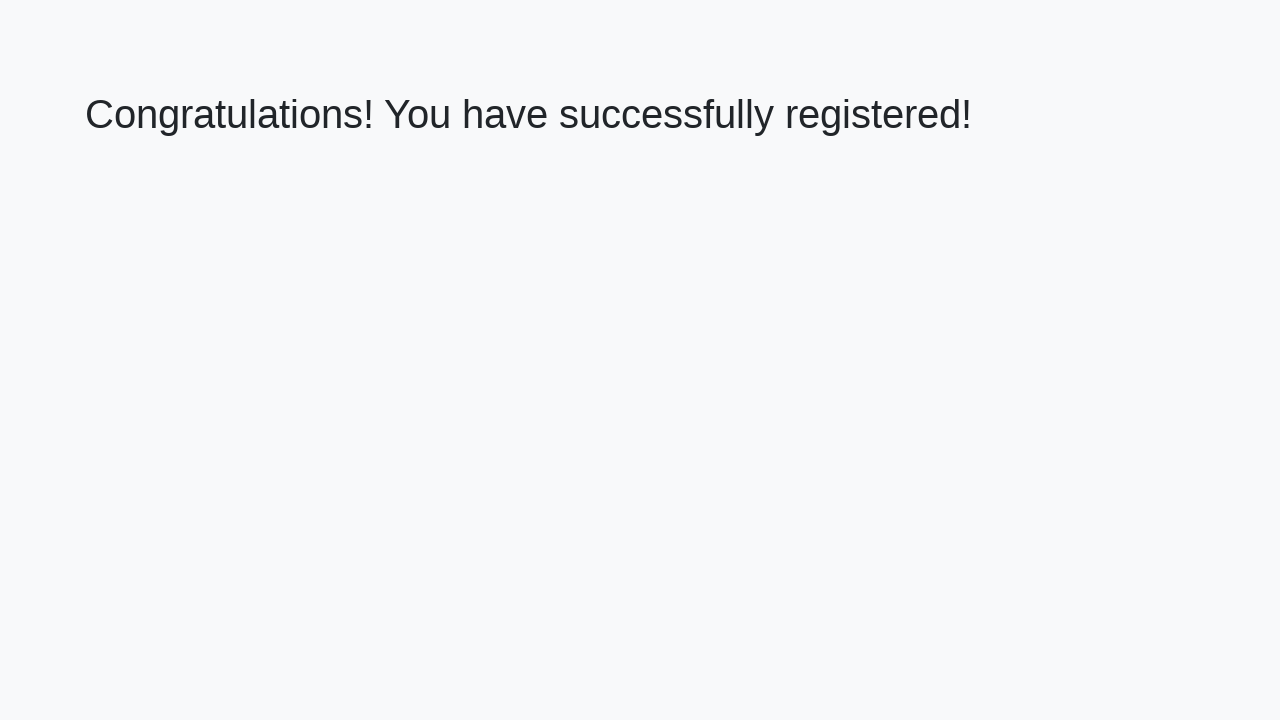

Retrieved success message: 'Congratulations! You have successfully registered!'
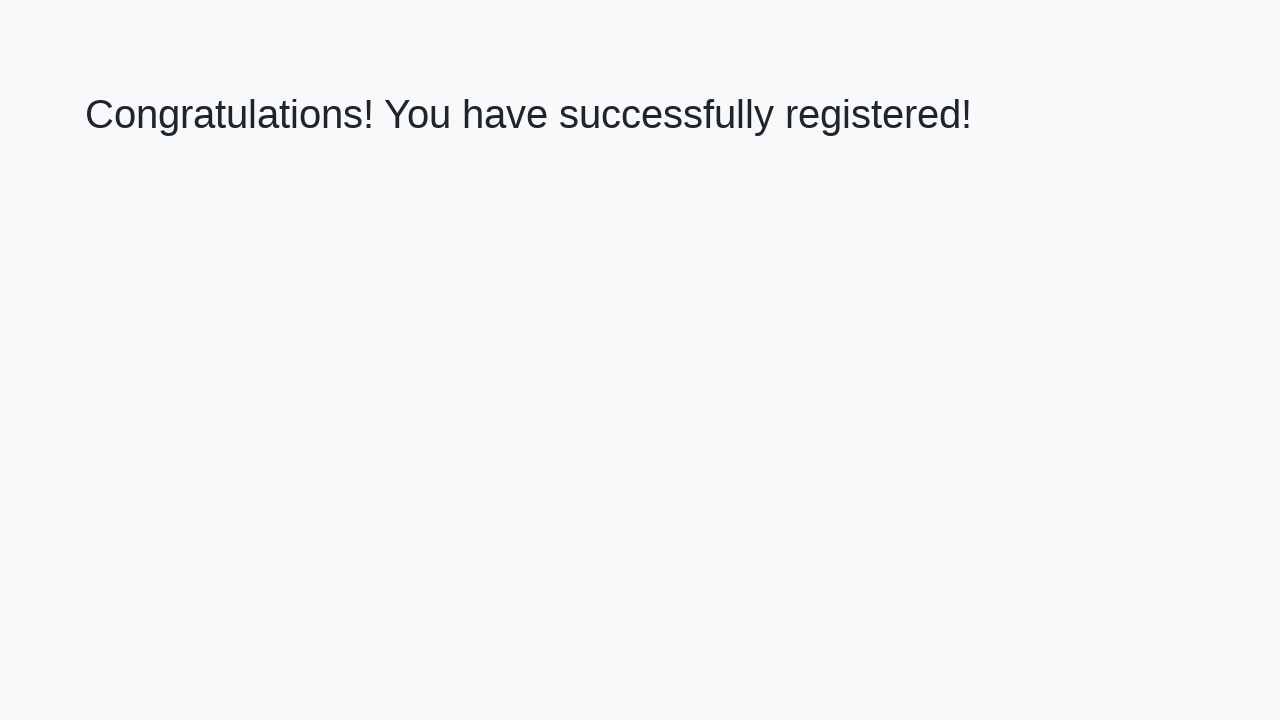

Verified registration success message matches expected text
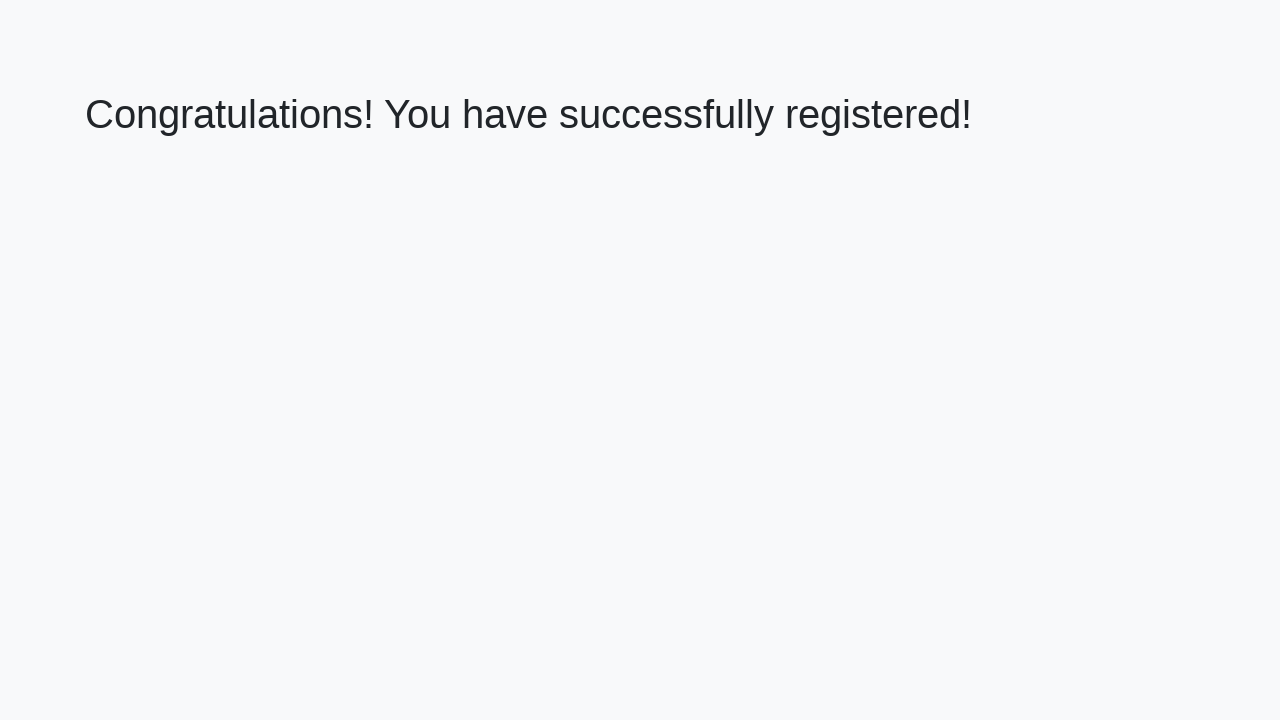

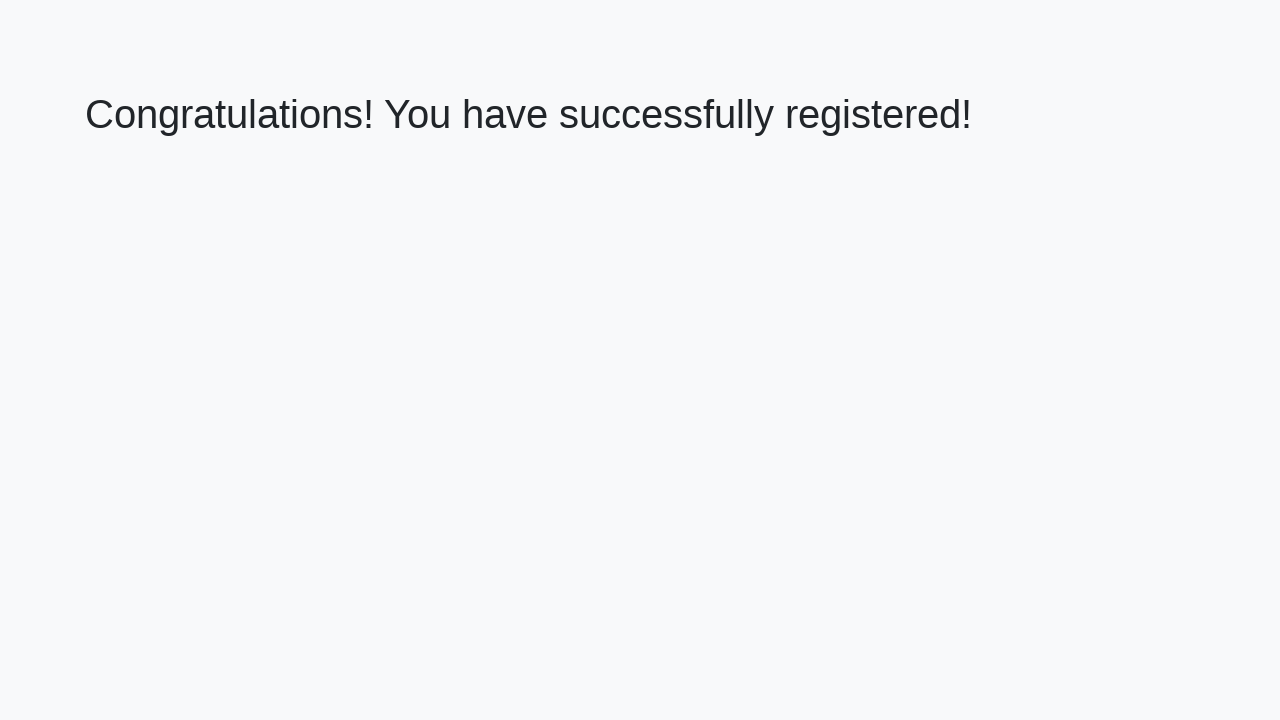